Tests drag and drop functionality on the jQuery UI demo page by dragging a draggable element and dropping it onto a droppable target within an iframe.

Starting URL: https://jqueryui.com/droppable/

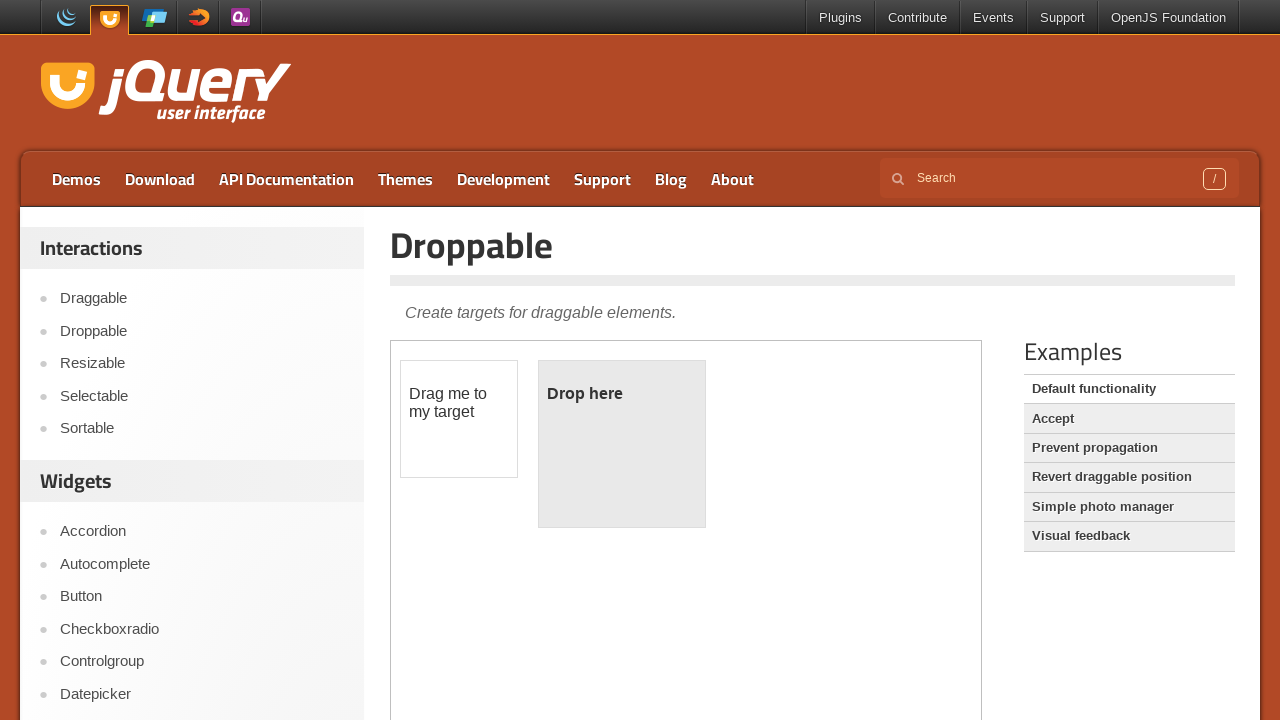

Navigated to jQuery UI droppable demo page
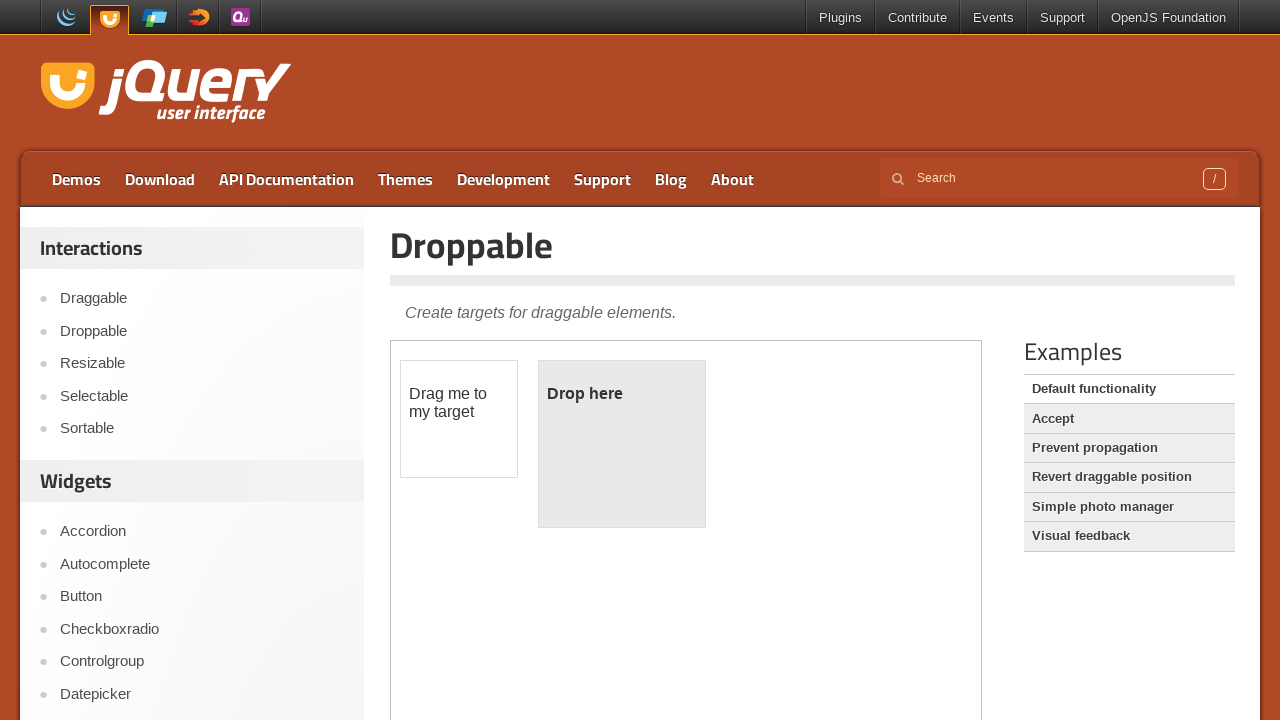

Located and switched to demo iframe
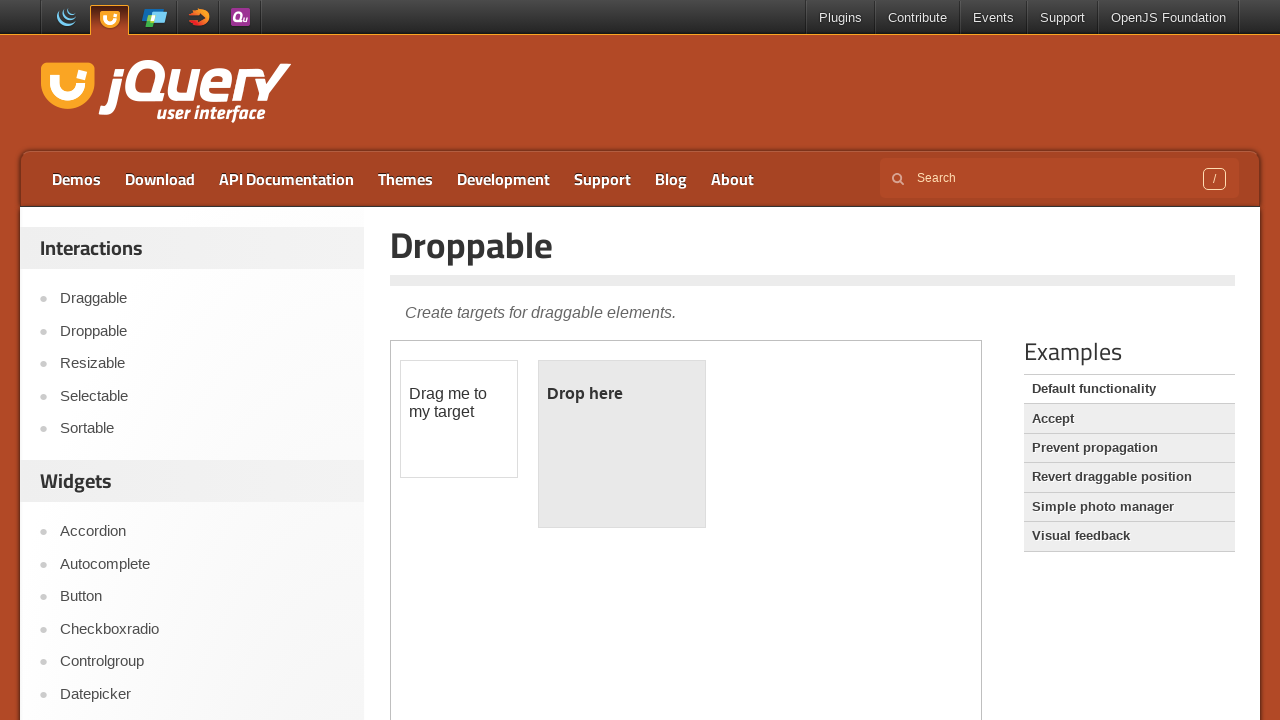

Located draggable element
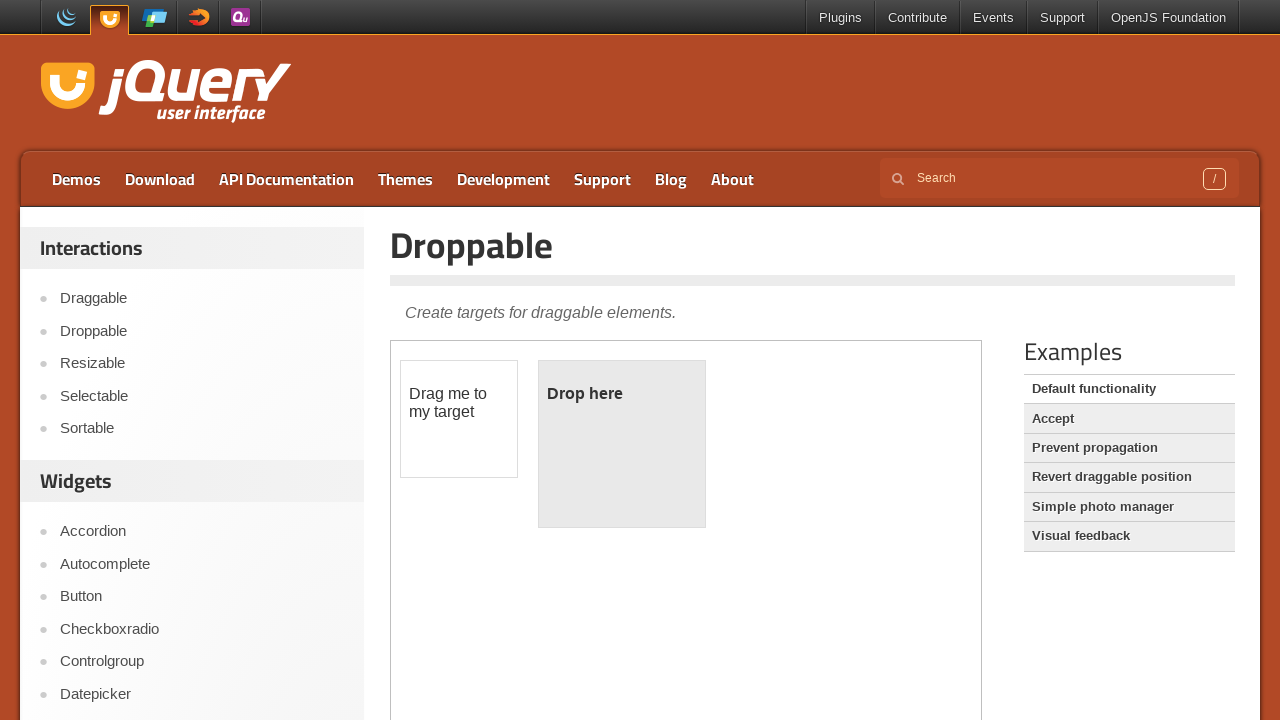

Located droppable target element
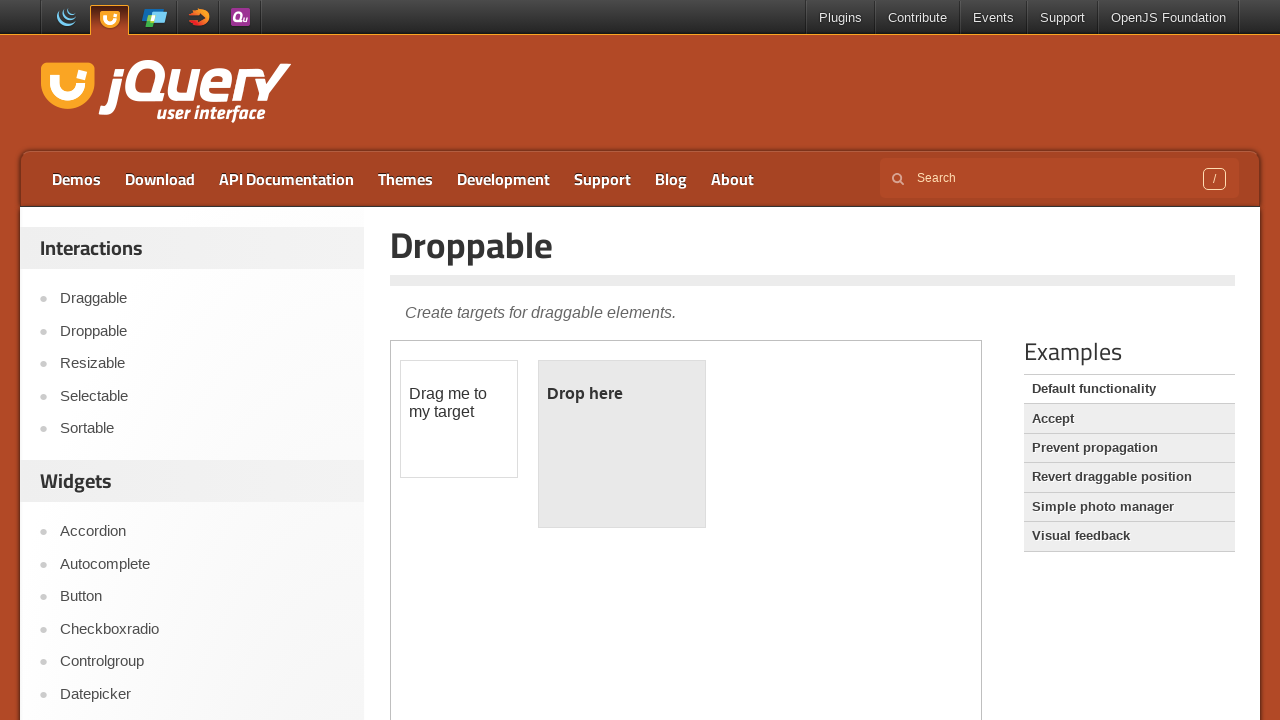

Dragged draggable element and dropped it onto droppable target at (622, 444)
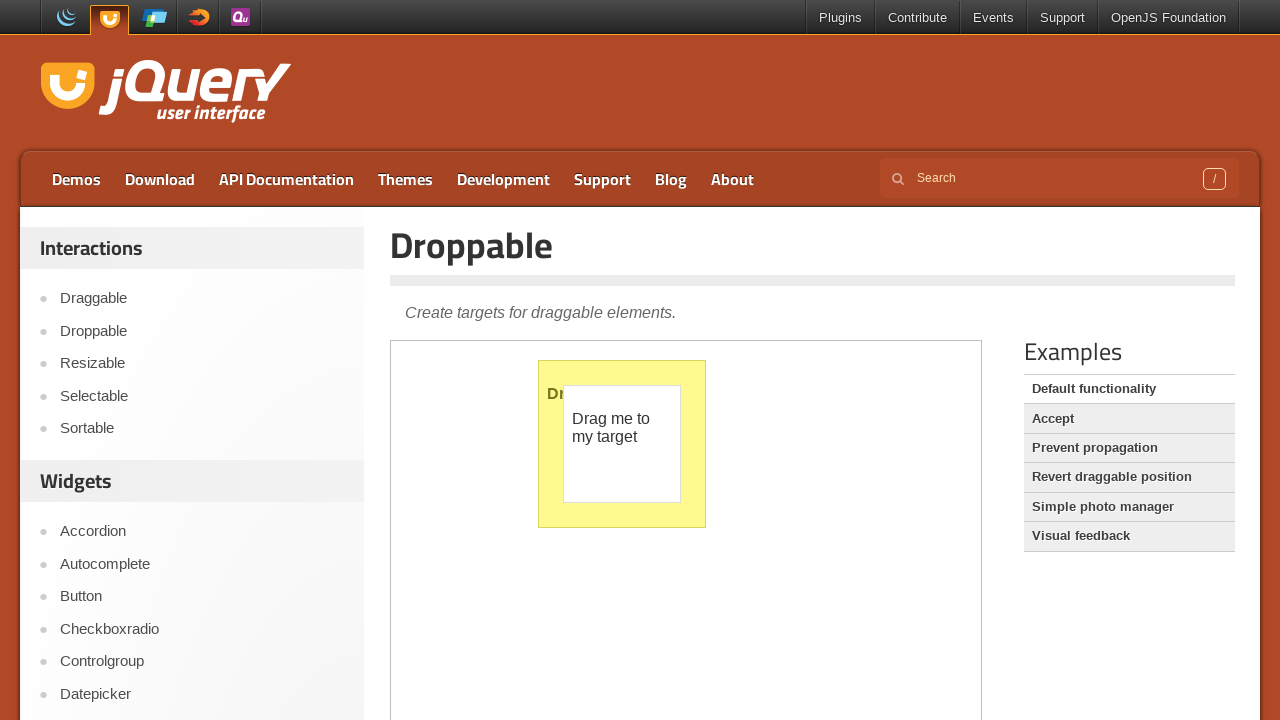

Verified drop completed - droppable element is highlighted
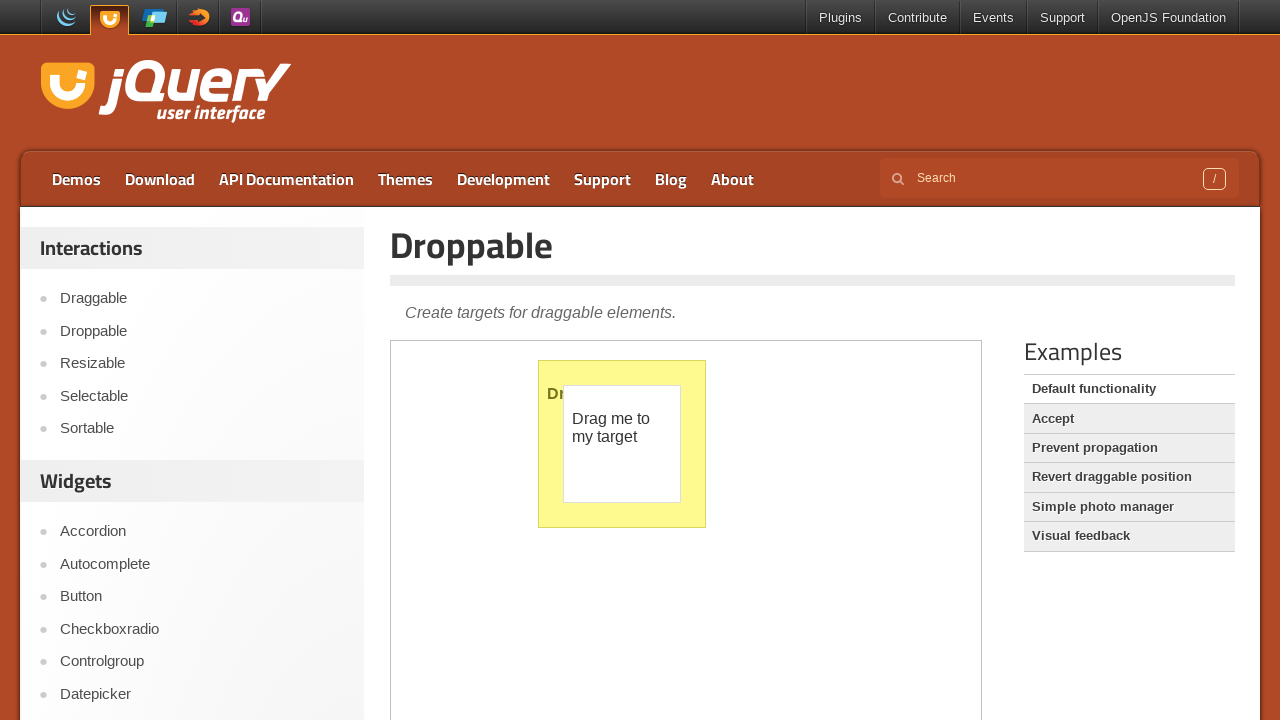

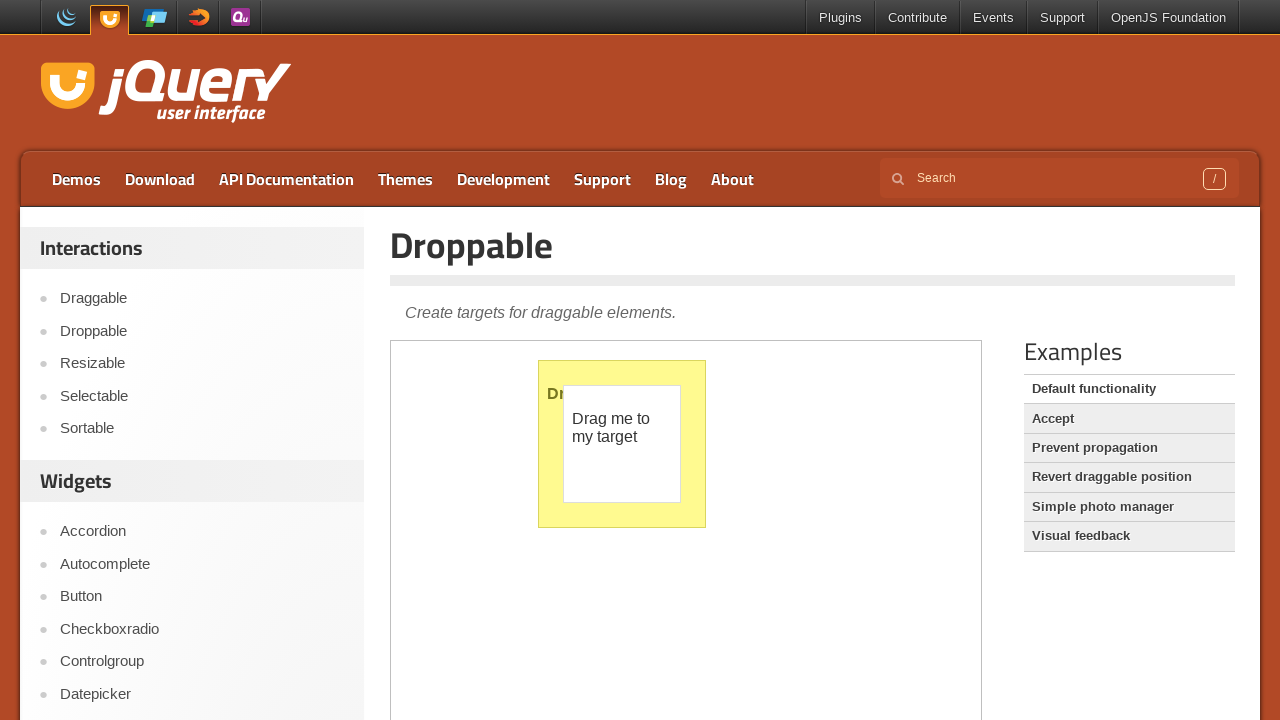